Navigates to Automation Exercise homepage and clicks on the Test Cases link to verify the test cases page is accessible

Starting URL: https://automationexercise.com/

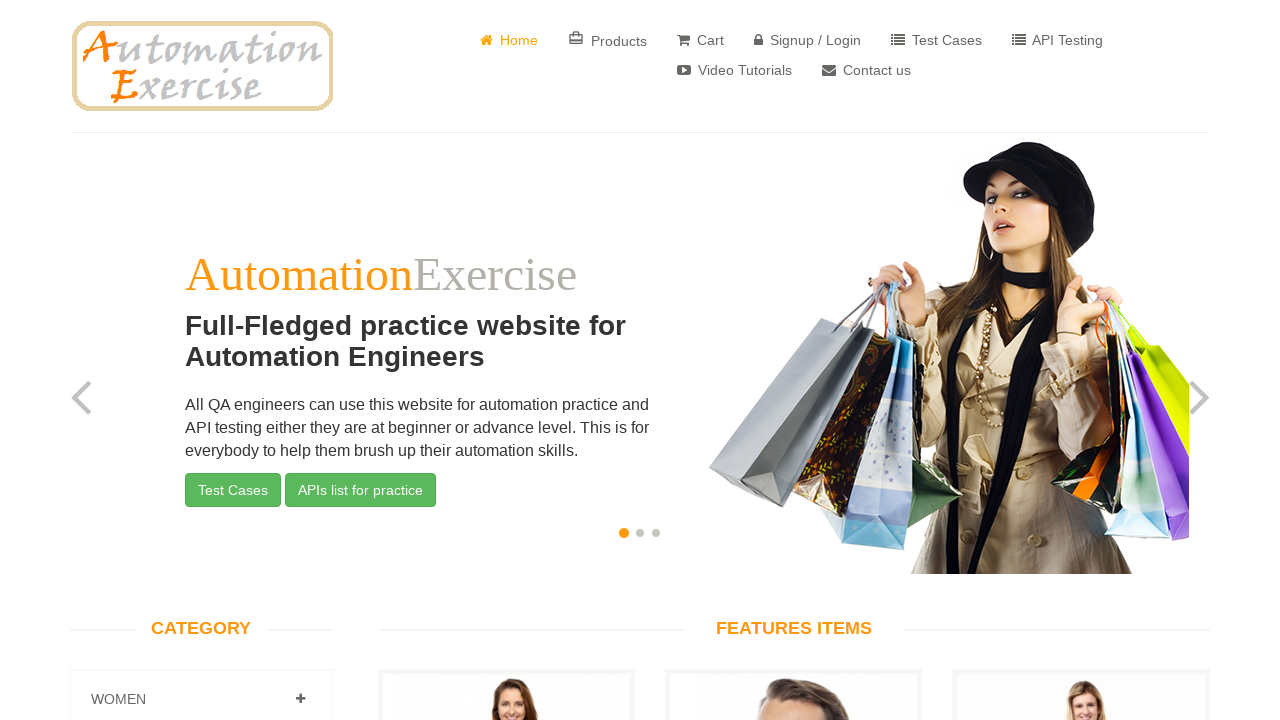

Clicked on Test Cases link in navigation at (936, 40) on a[href='/test_cases']
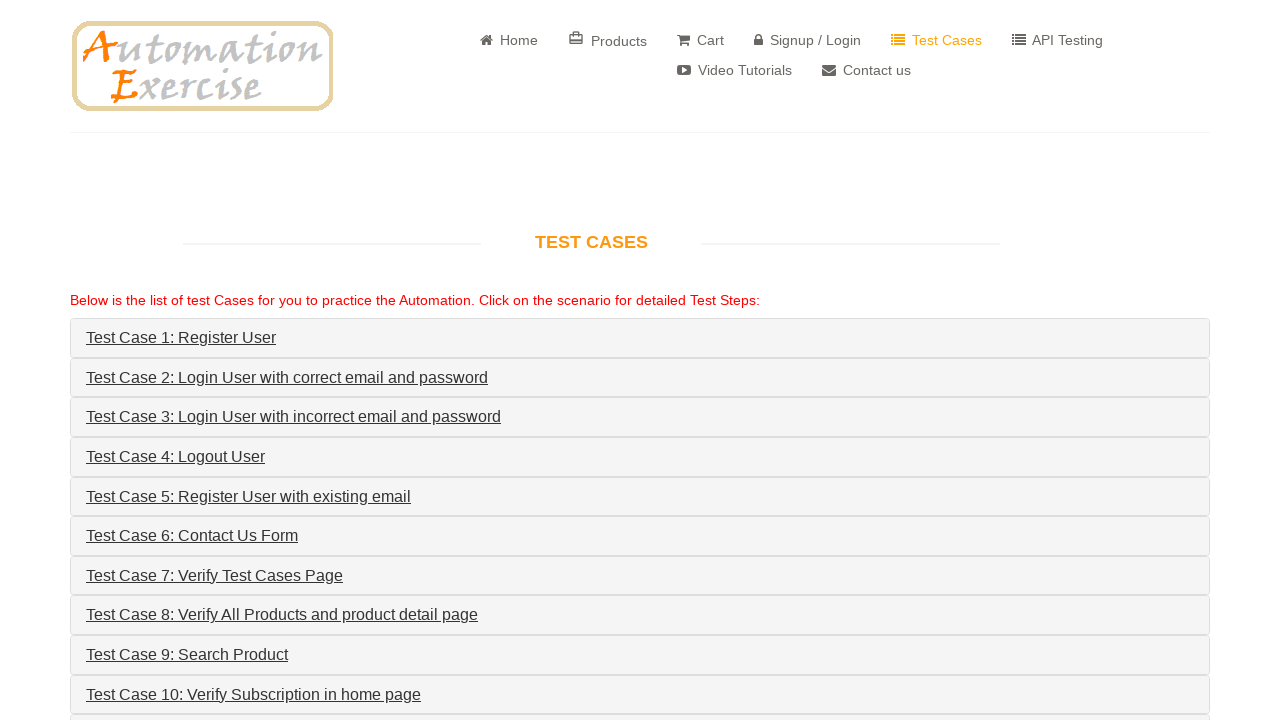

Test Cases page loaded successfully
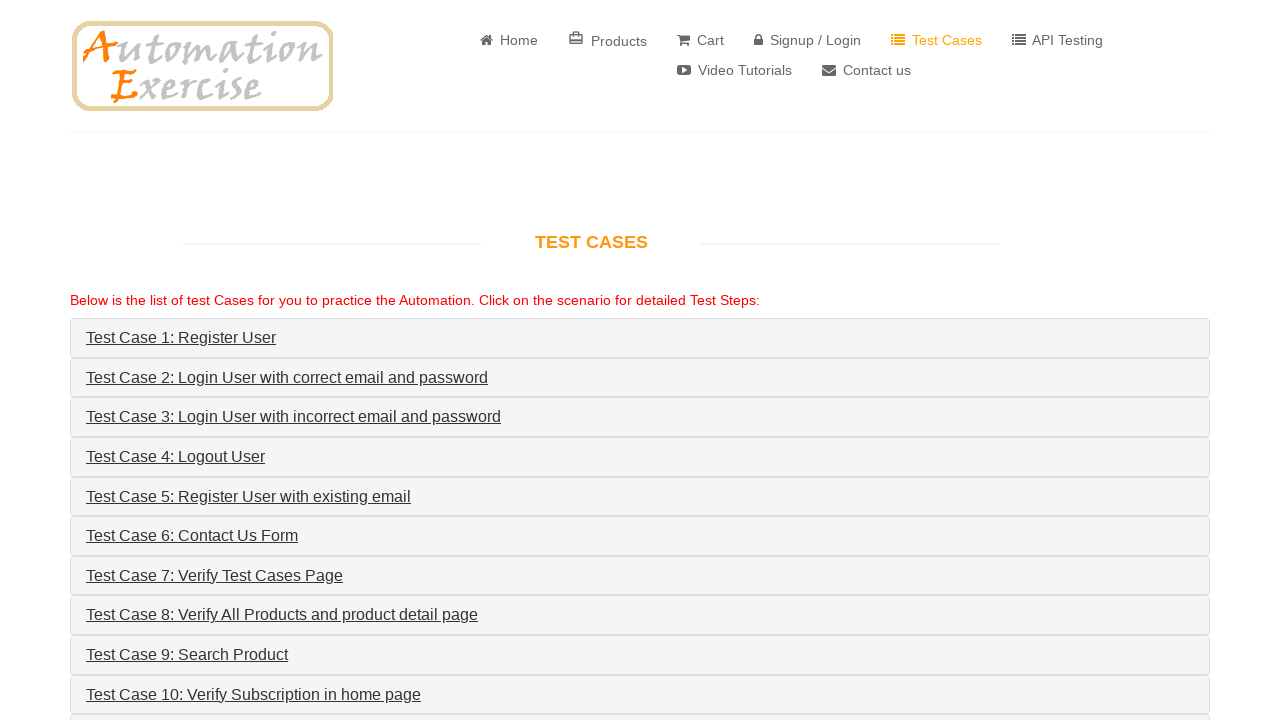

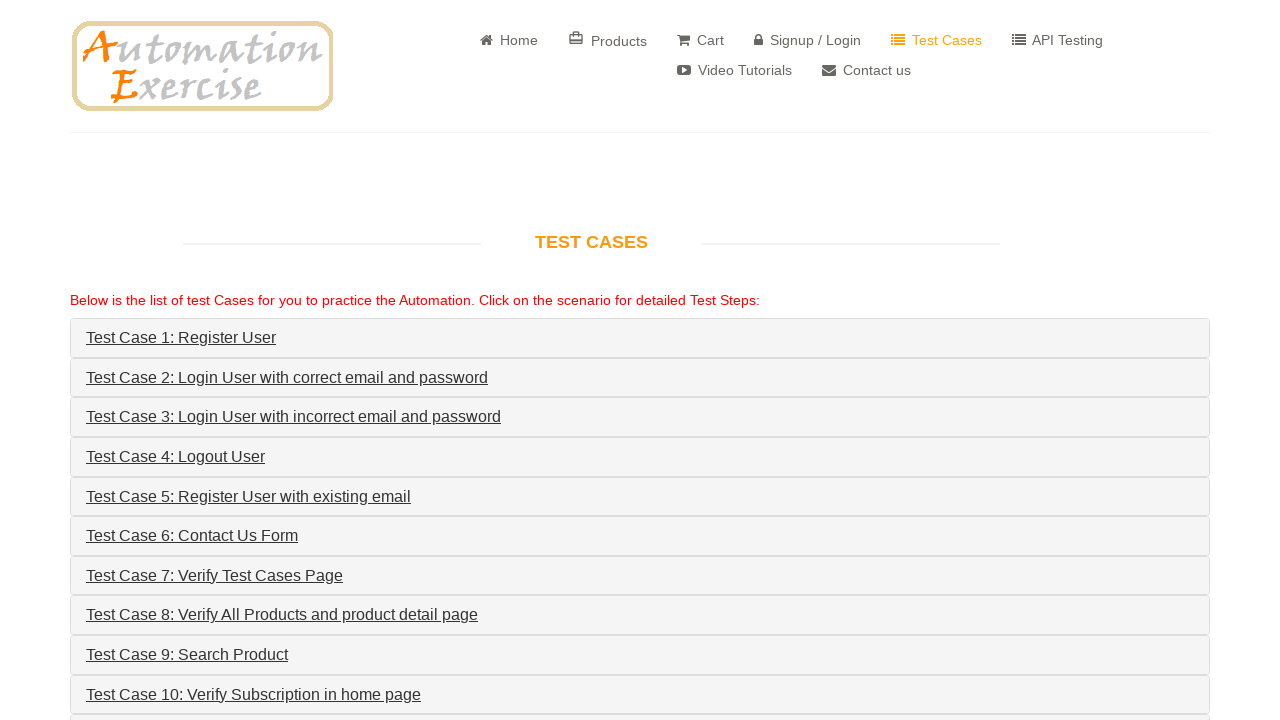